Tests that new todo items are appended to the bottom of the list and displays correct count

Starting URL: https://demo.playwright.dev/todomvc

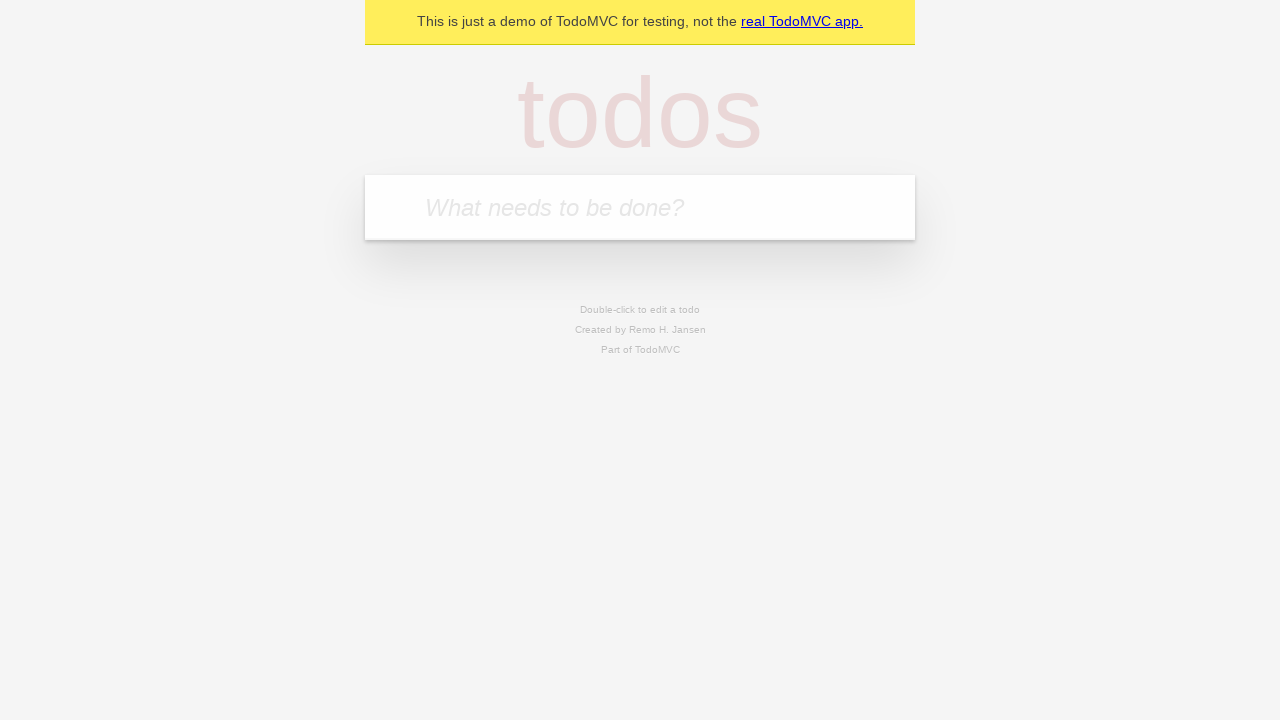

Filled todo input with 'buy some cheese' on internal:attr=[placeholder="What needs to be done?"i]
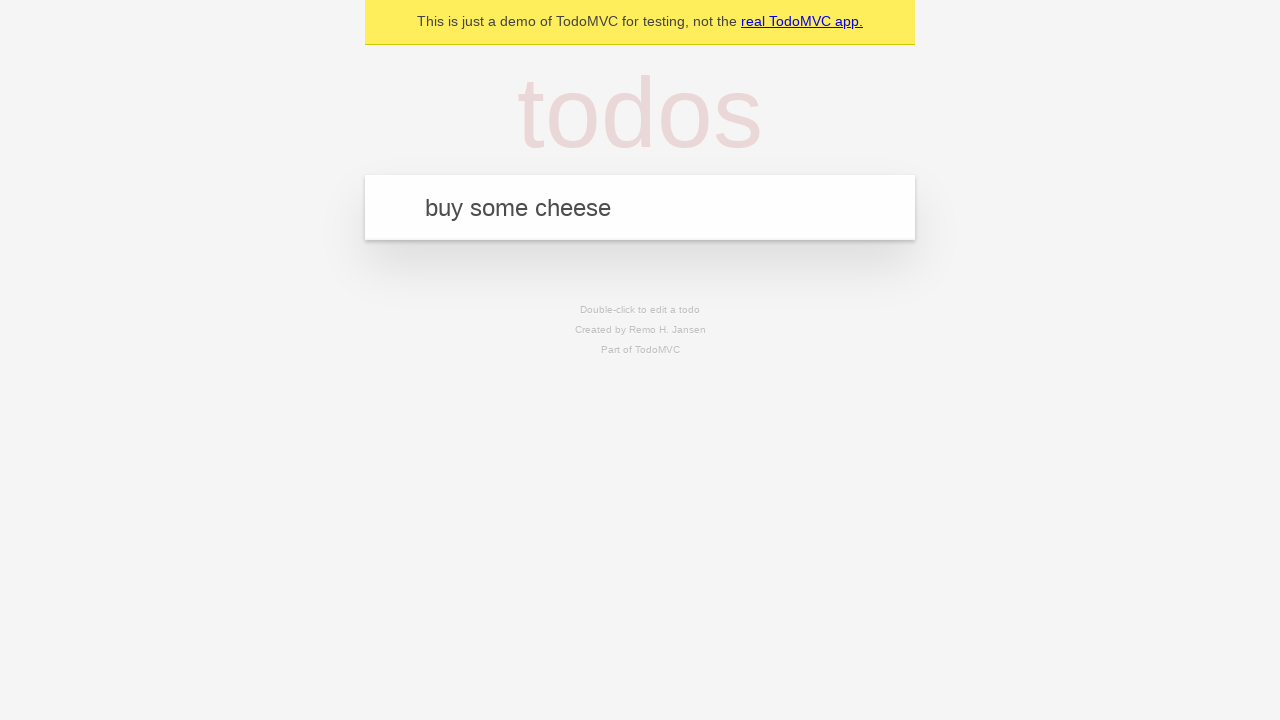

Pressed Enter to add first todo item on internal:attr=[placeholder="What needs to be done?"i]
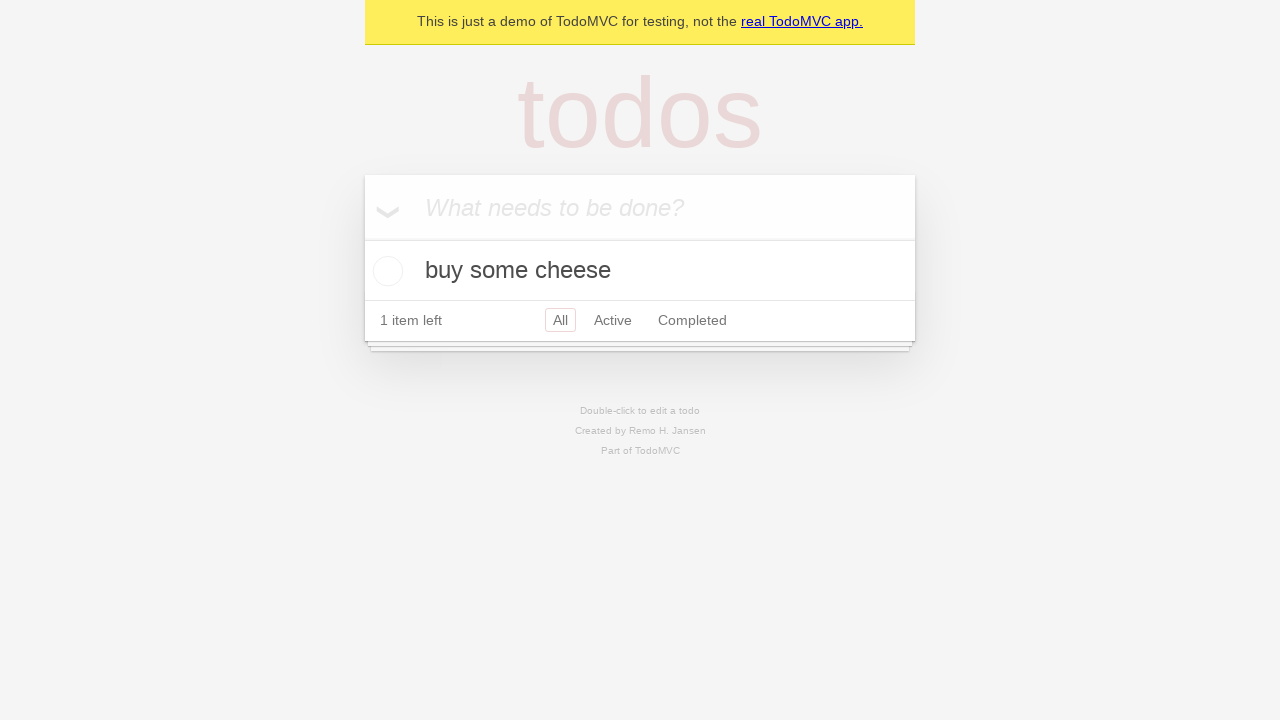

Filled todo input with 'feed the cat' on internal:attr=[placeholder="What needs to be done?"i]
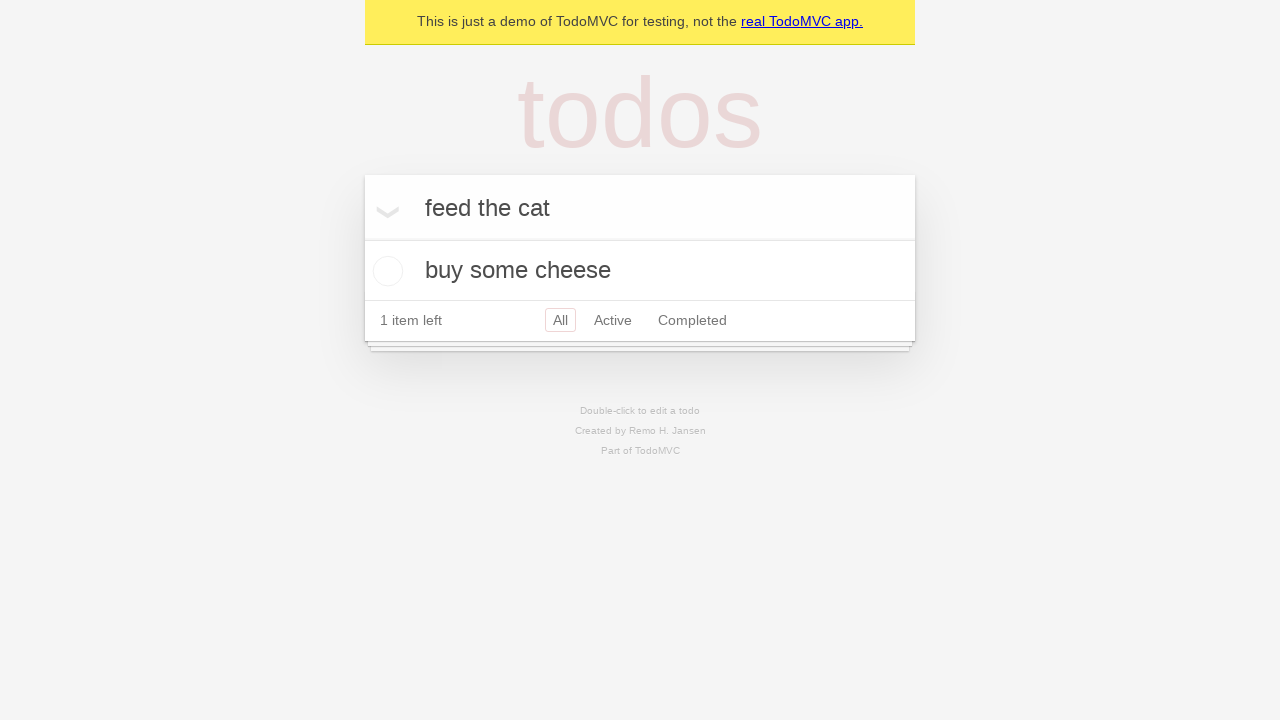

Pressed Enter to add second todo item on internal:attr=[placeholder="What needs to be done?"i]
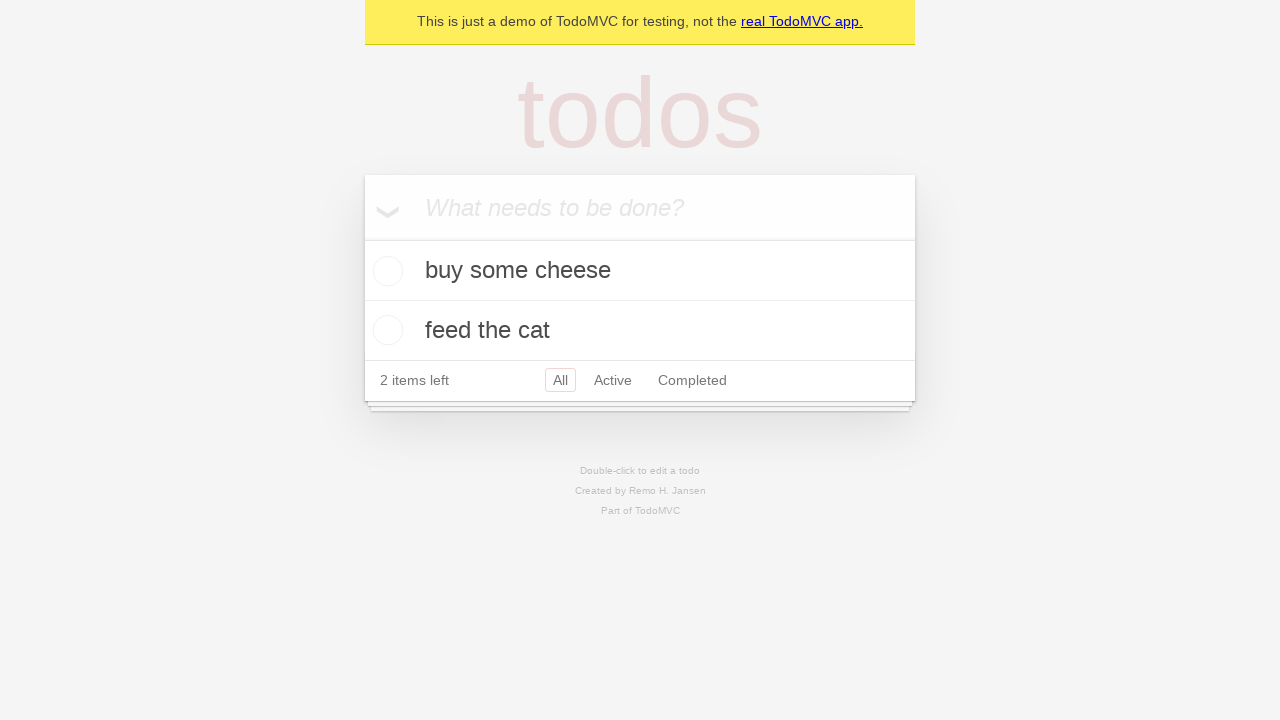

Filled todo input with 'book a doctors appointment' on internal:attr=[placeholder="What needs to be done?"i]
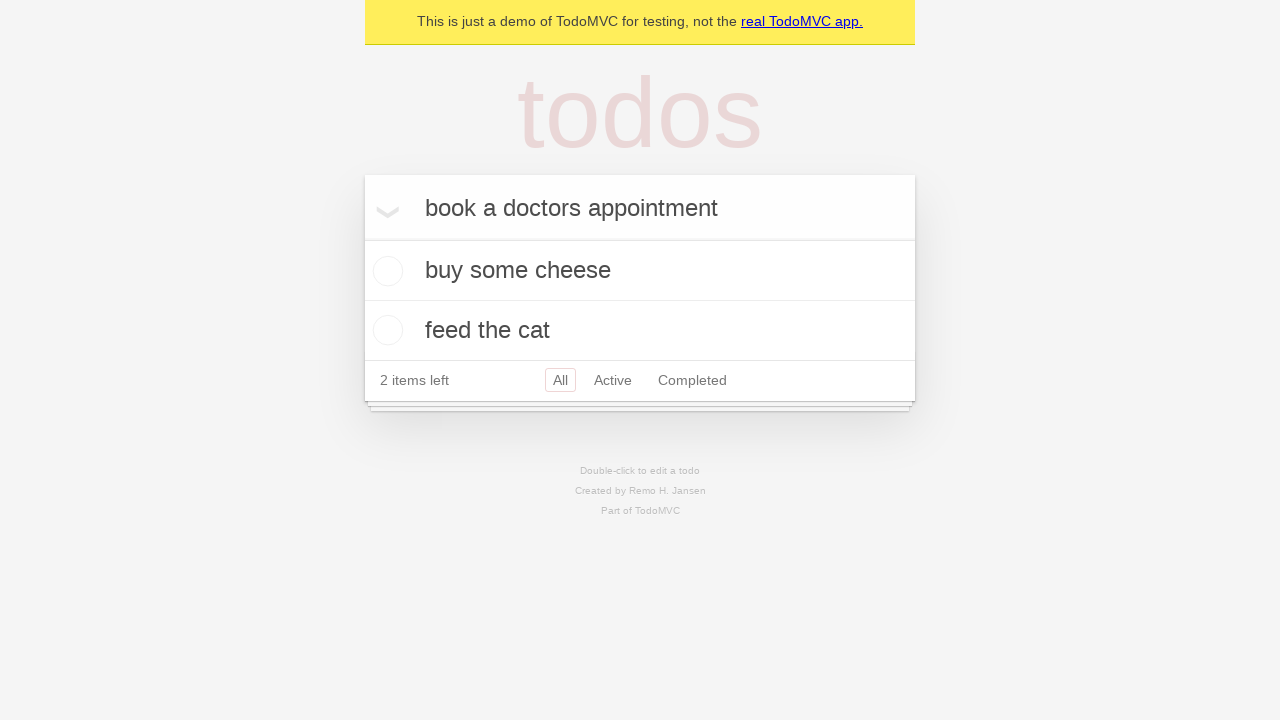

Pressed Enter to add third todo item on internal:attr=[placeholder="What needs to be done?"i]
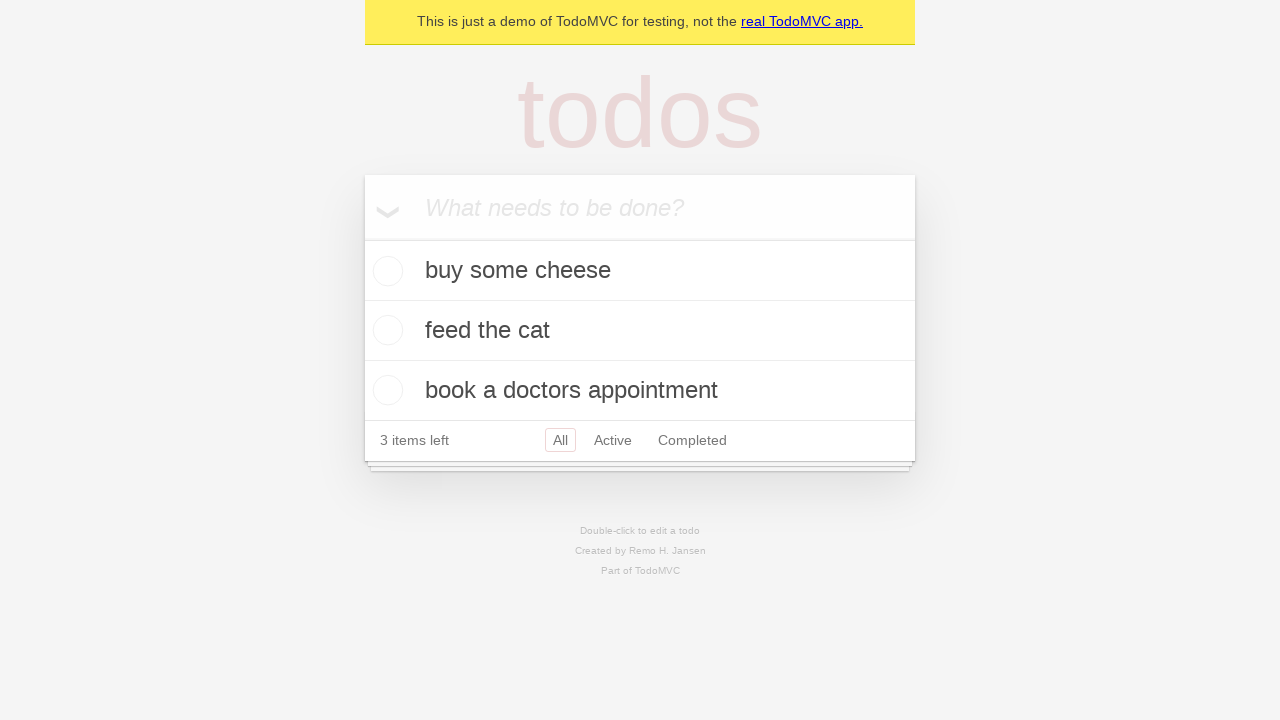

Waited for todo count element to appear
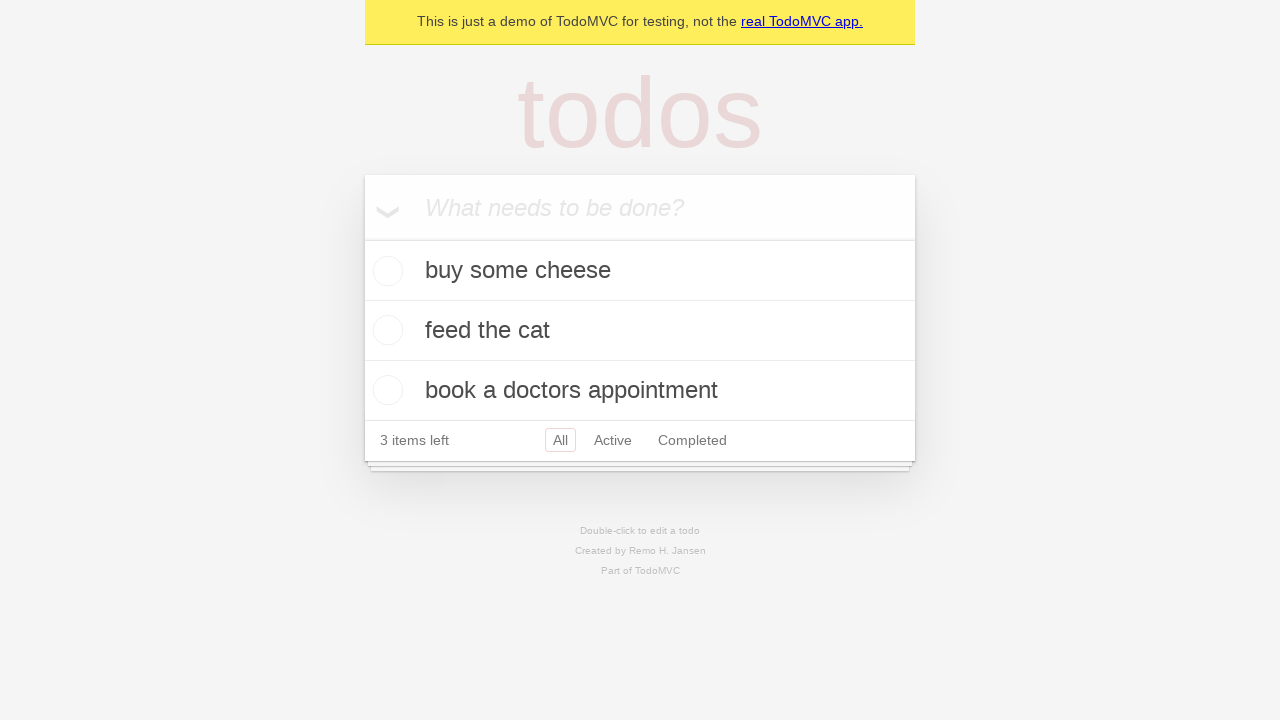

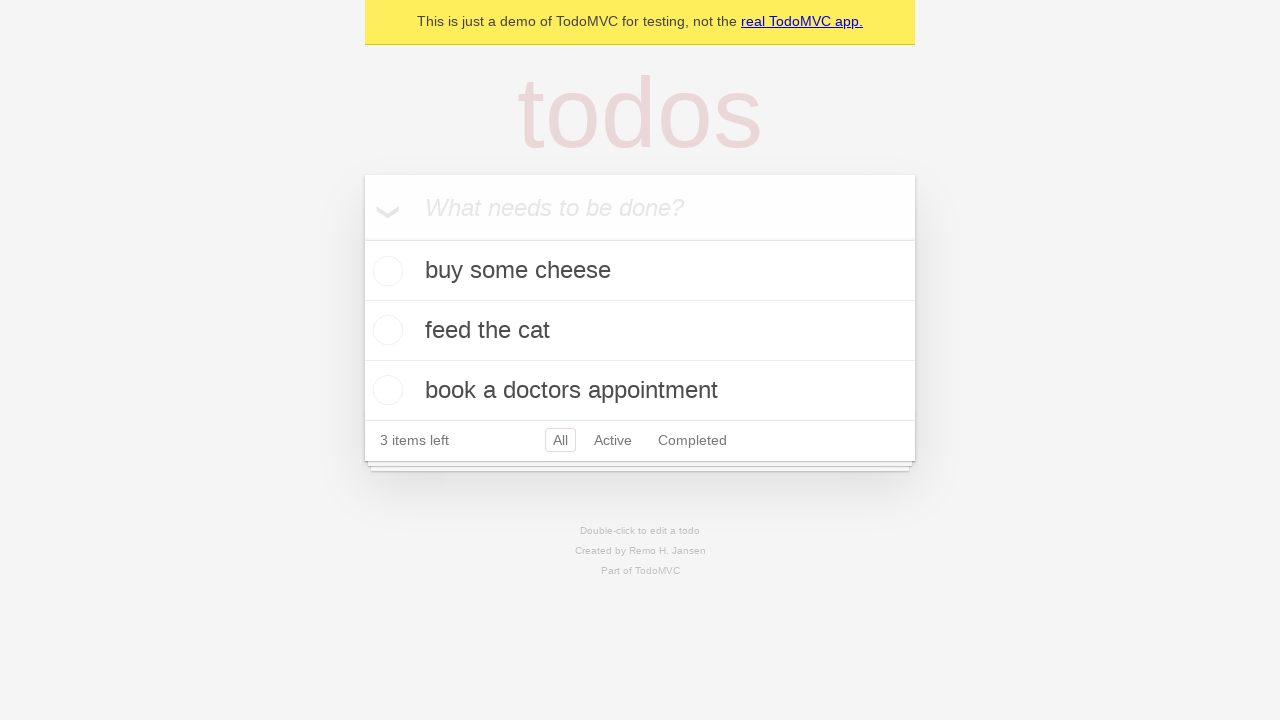